Checks if a specific image element is displayed on the page using visibility check

Starting URL: https://demoqa.com/broken

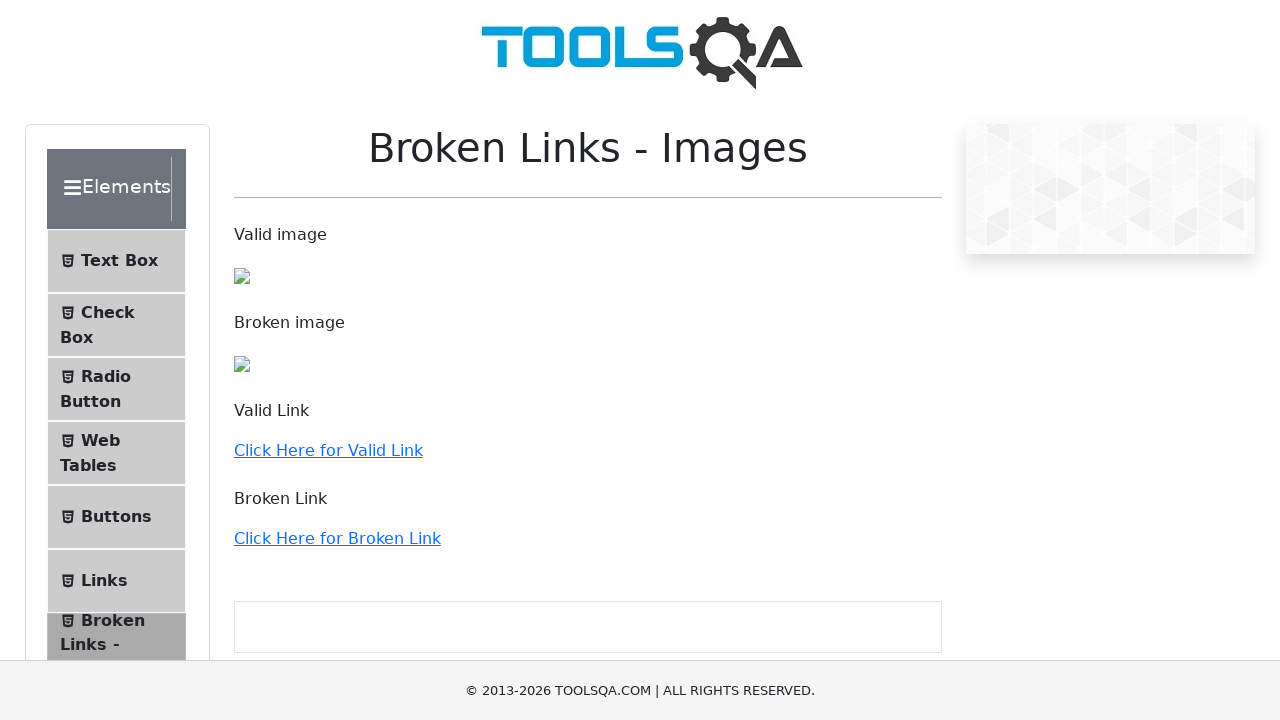

Navigated to https://demoqa.com/broken
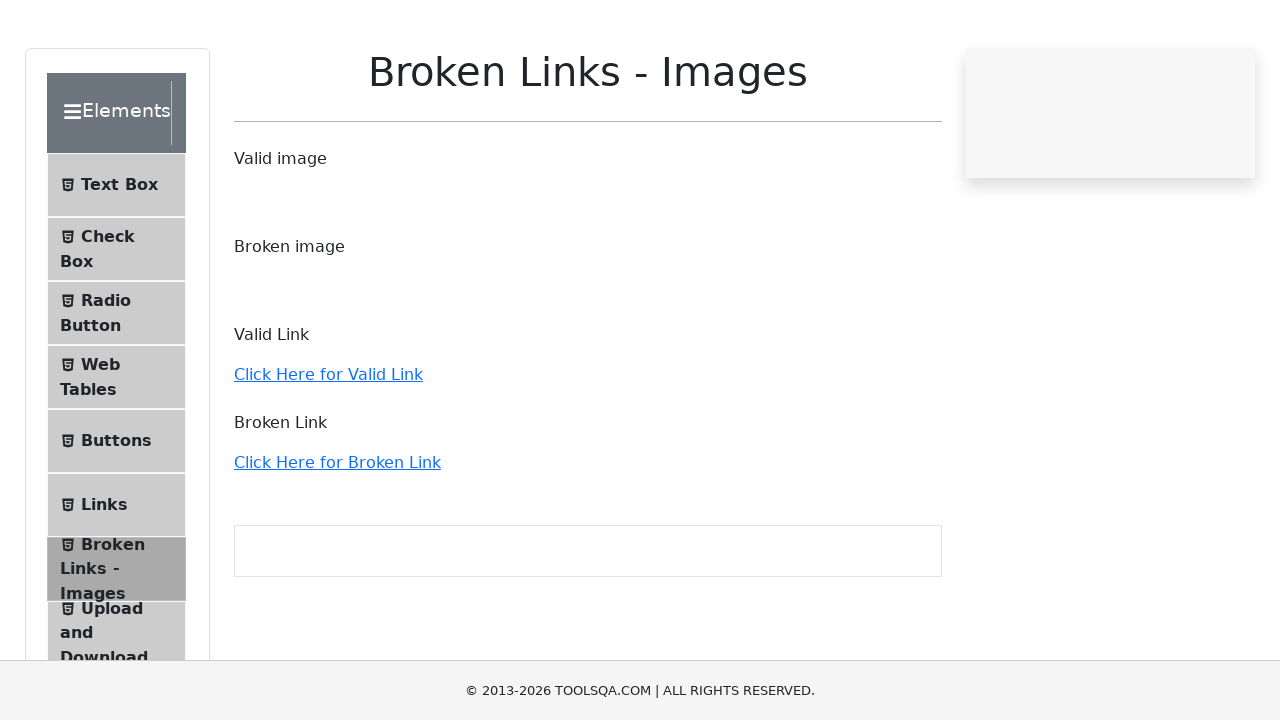

Located the image element following 'Valid image' text
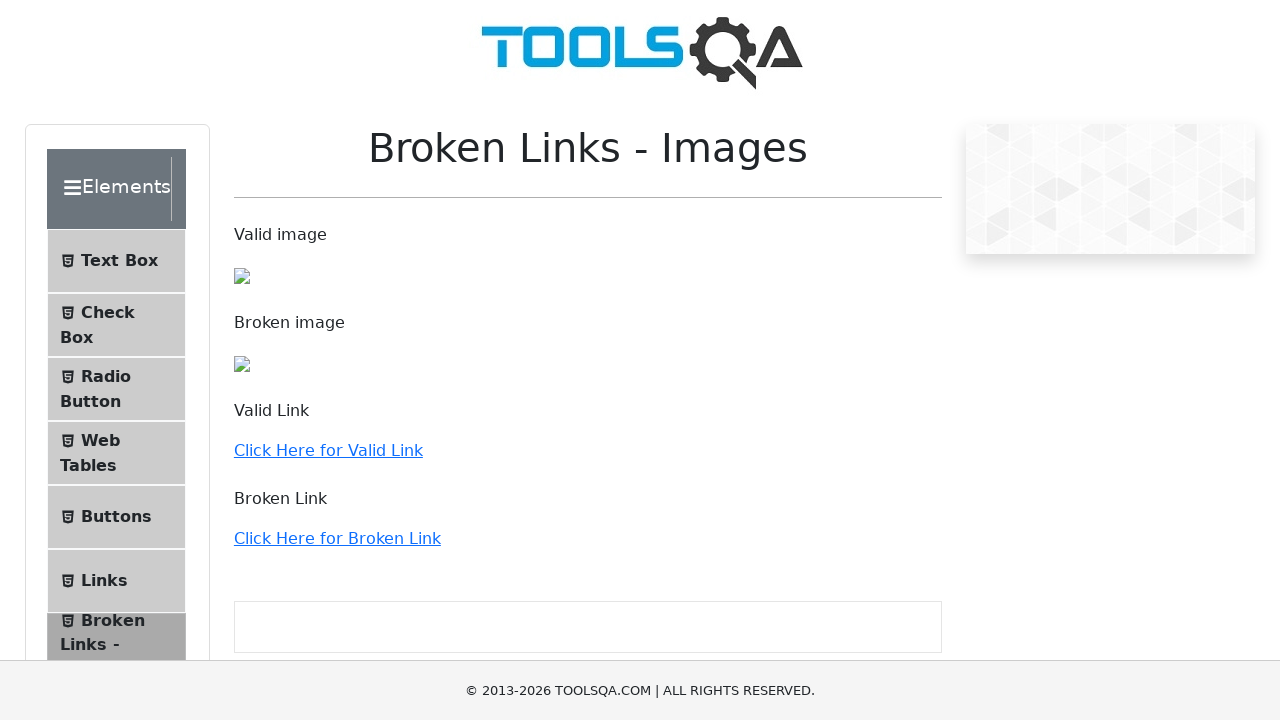

Verified that the image element is displayed
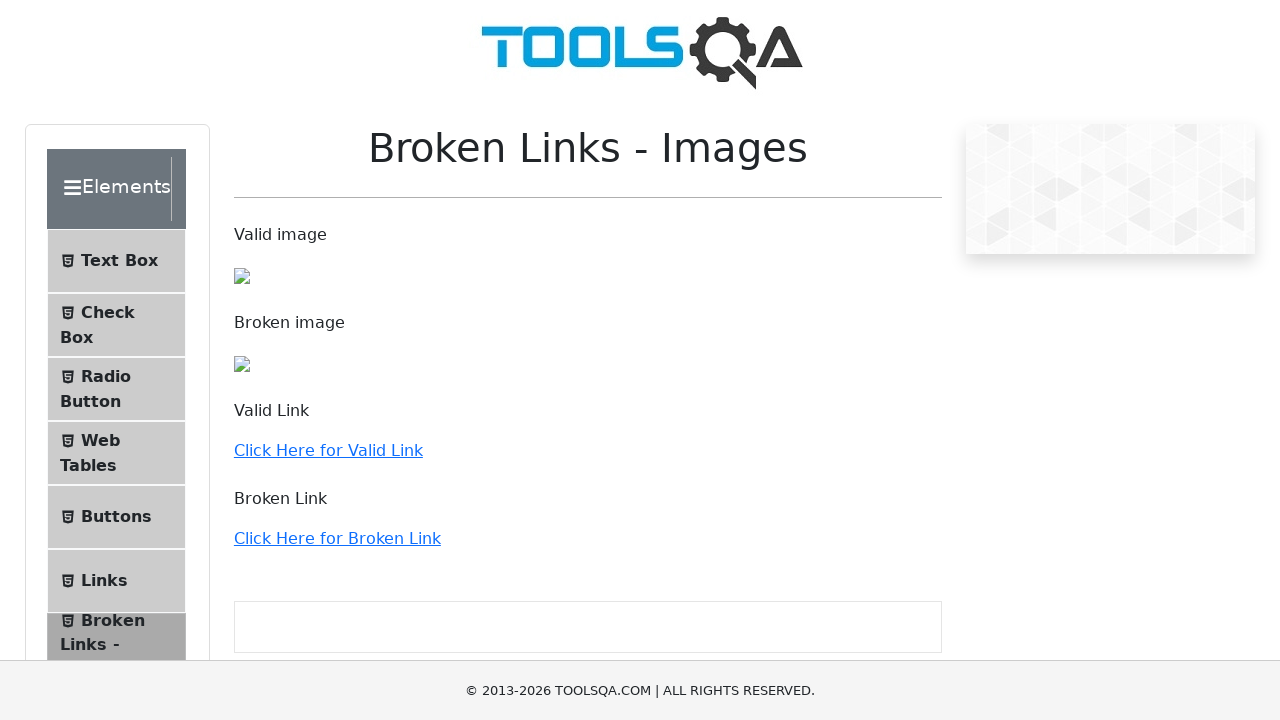

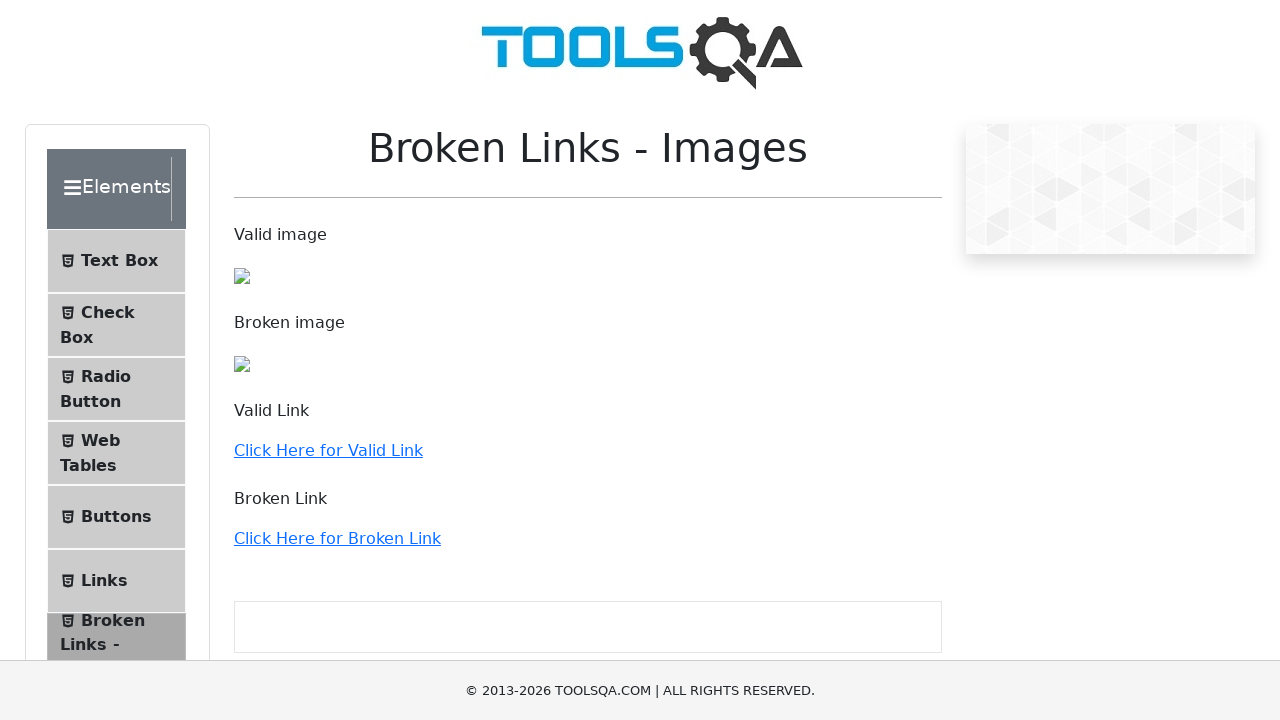